Verifies that the YouTube homepage opens correctly by checking the URL and waiting for the search bar to be visible

Starting URL: https://www.youtube.com/

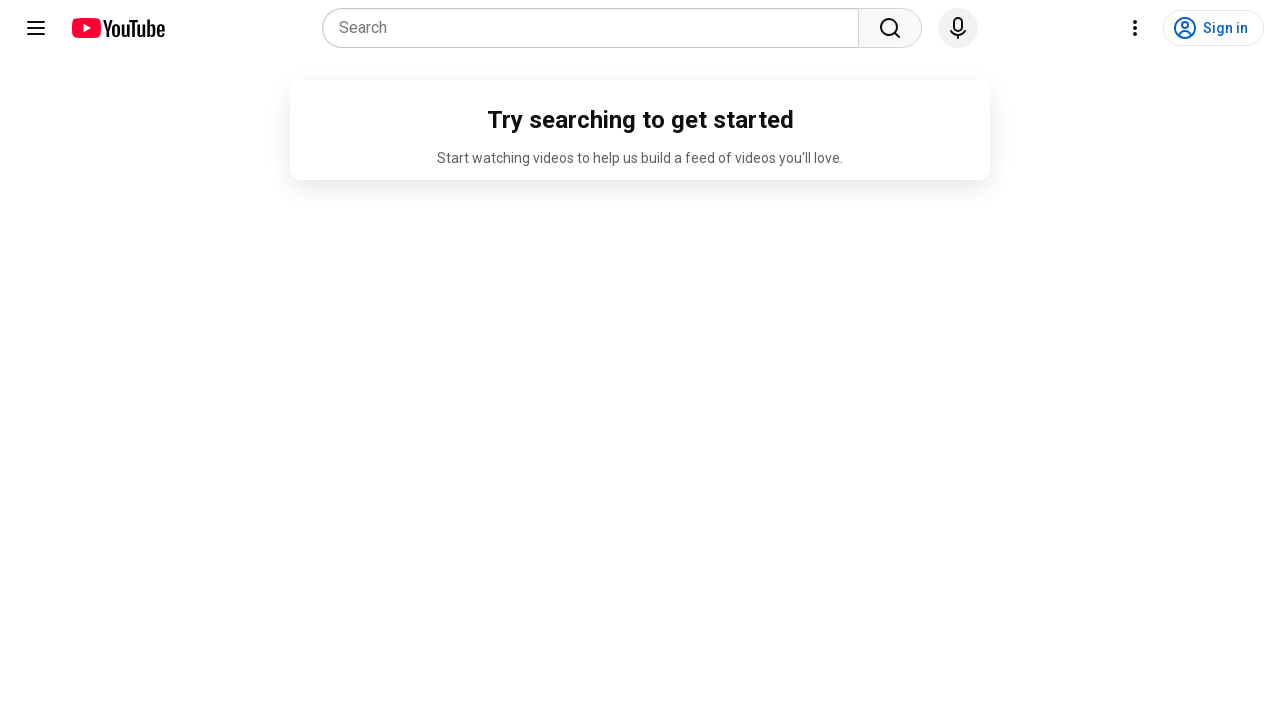

Navigated to YouTube homepage
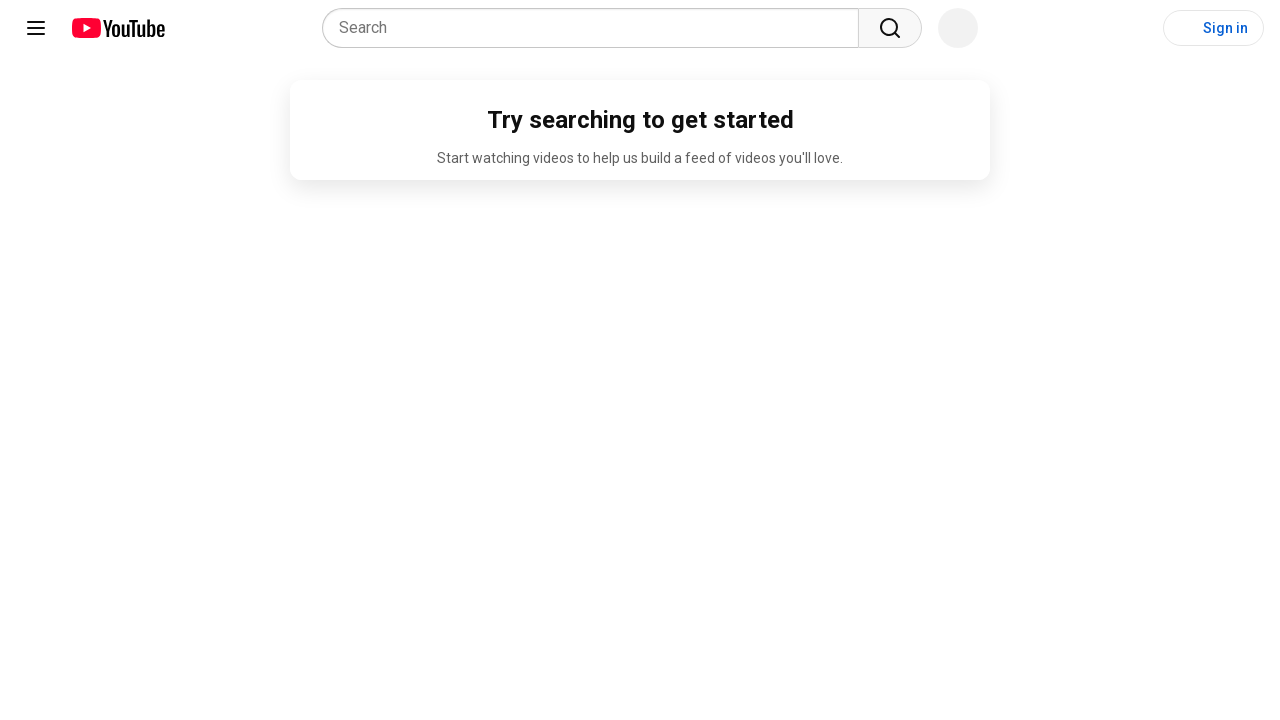

Set viewport size to 1920x1080
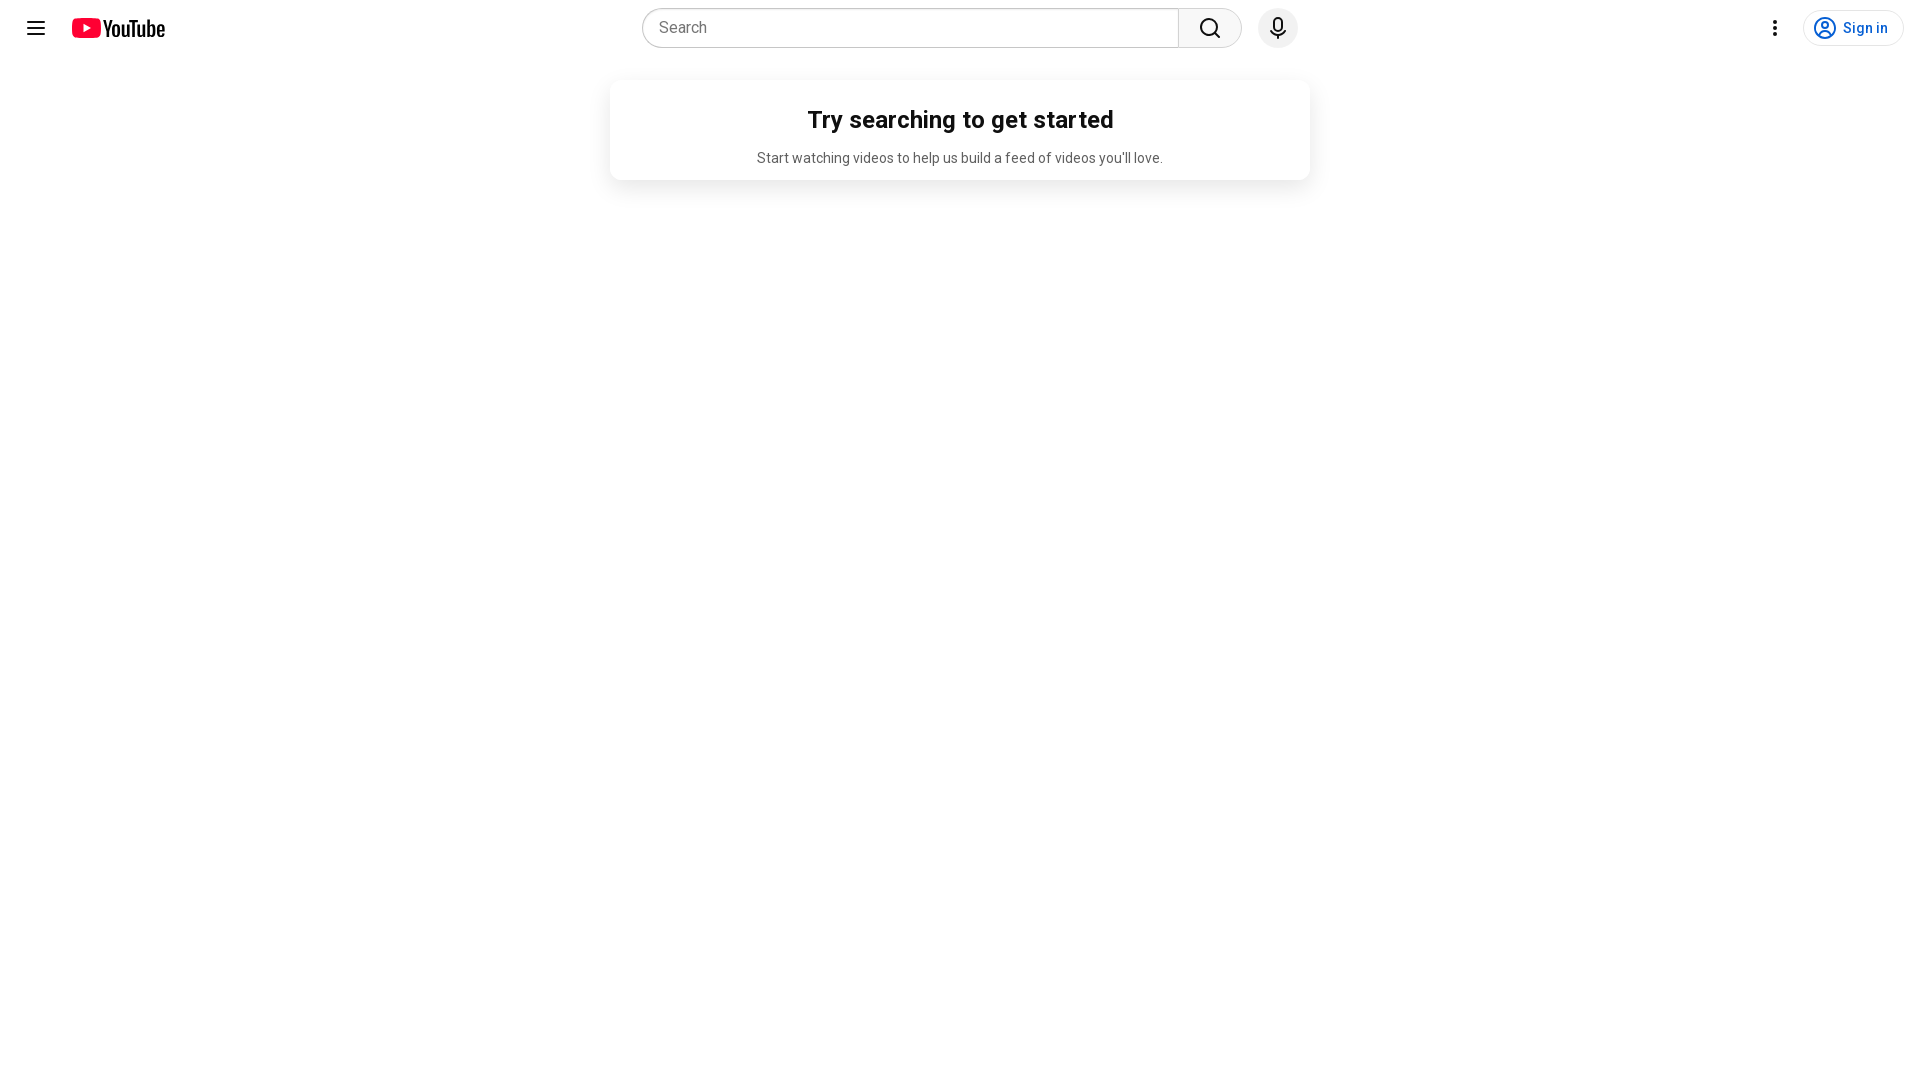

Search bar became visible
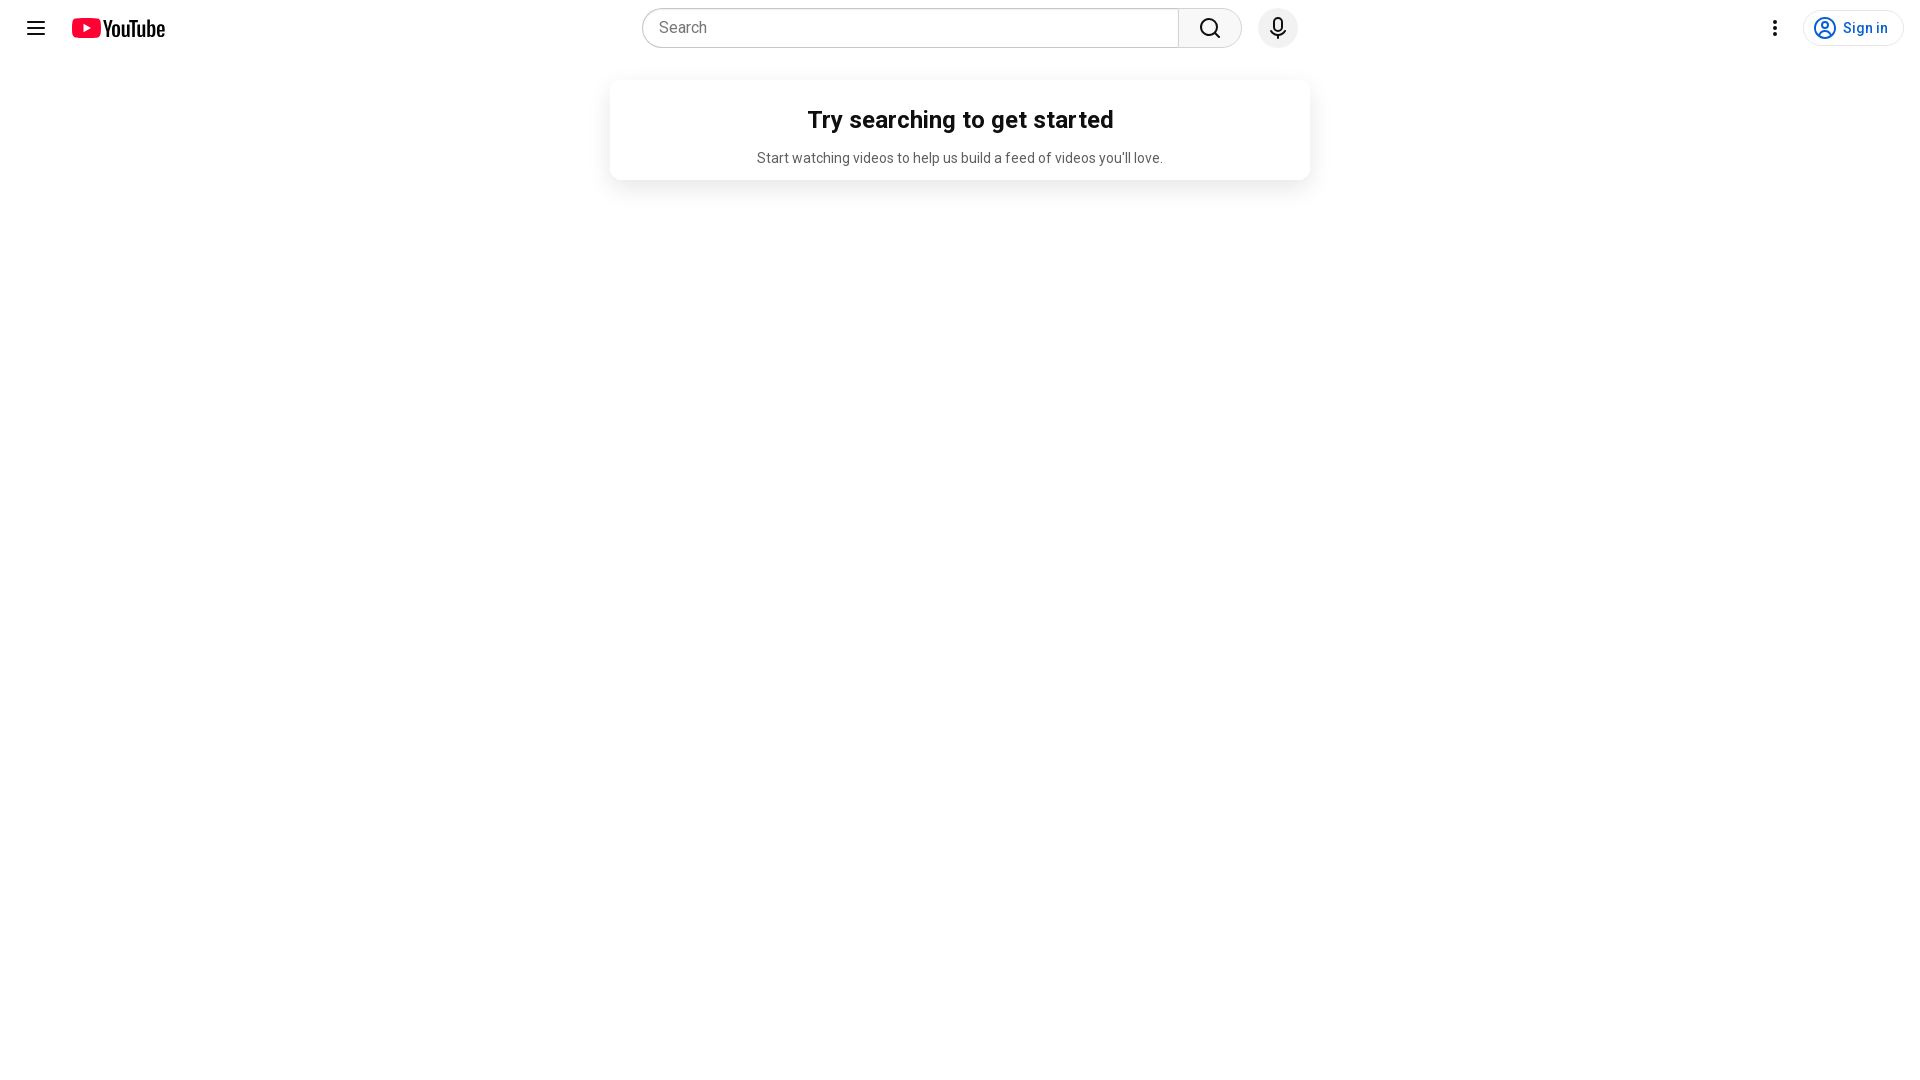

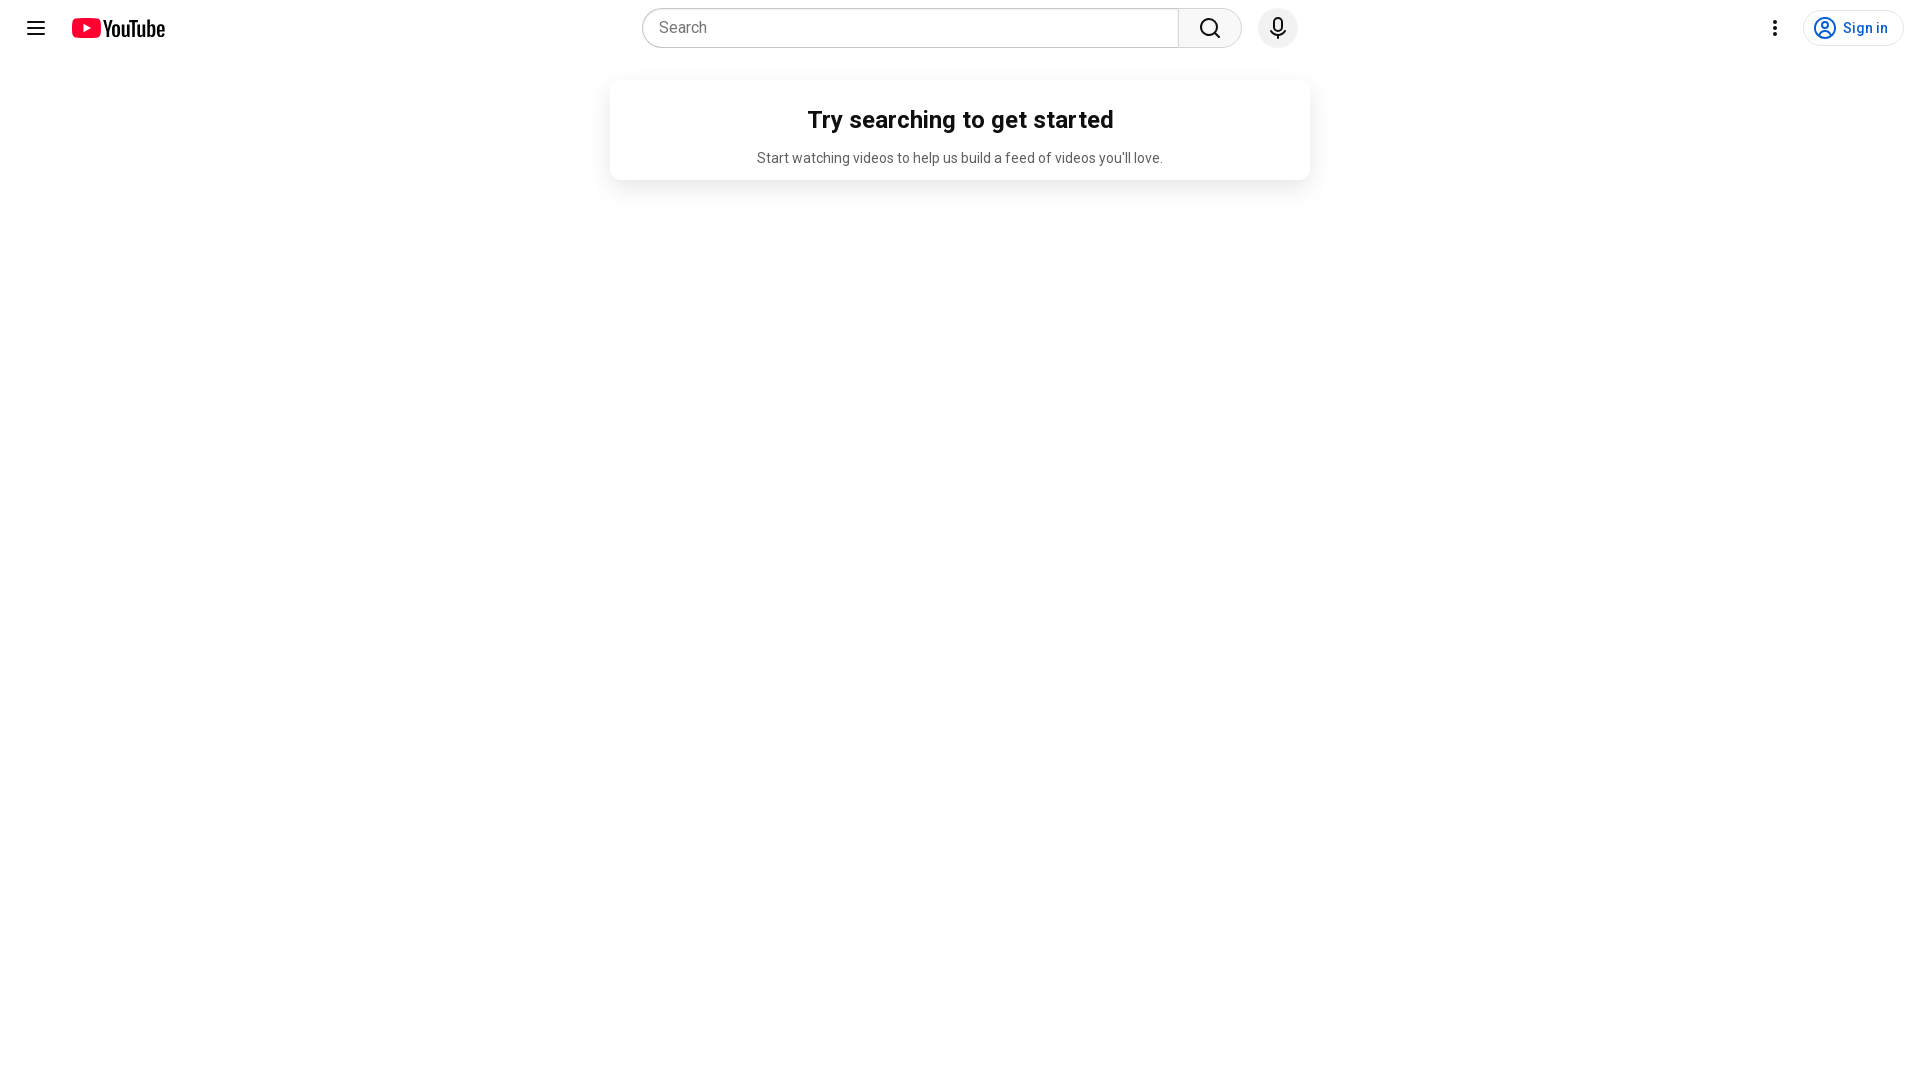